Tests the contact page navigation flow by clicking the "More" button, then "Contact Us" link, and finally the "Inquiry Form" button to validate the navigation to the corporate contact page.

Starting URL: https://carshare.yomafleet.com/

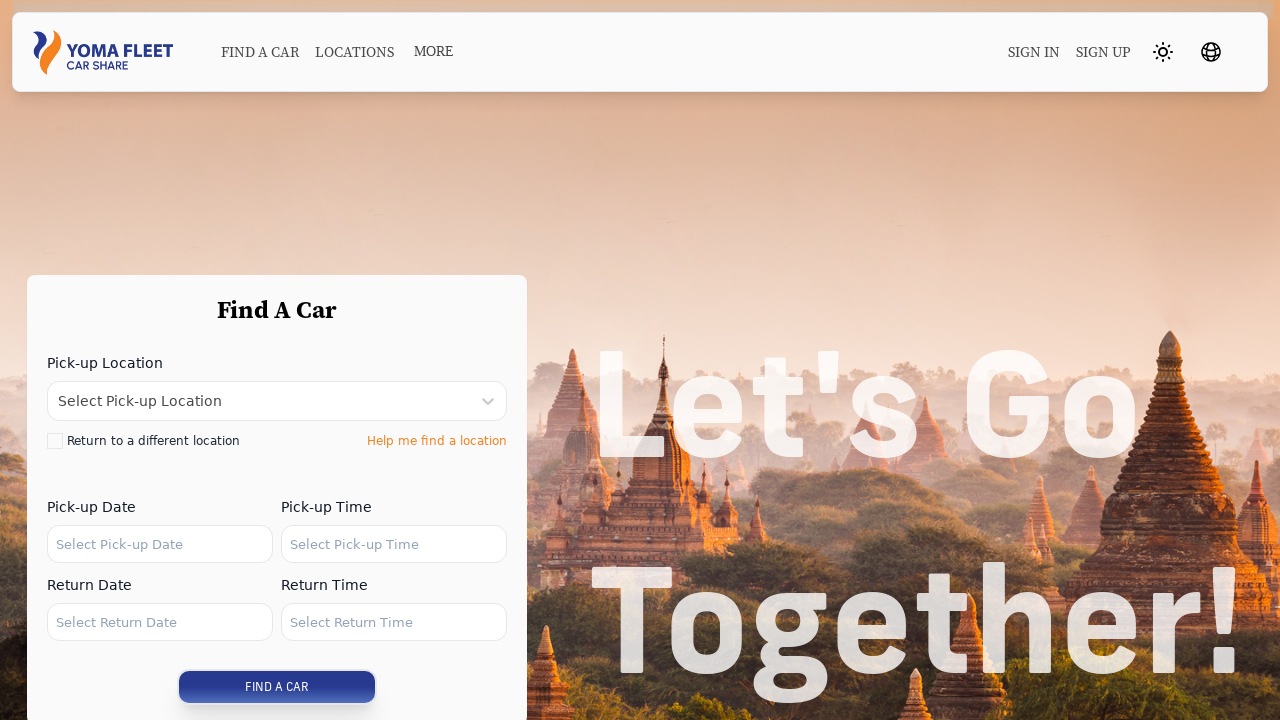

Waited for 'More' button to be visible
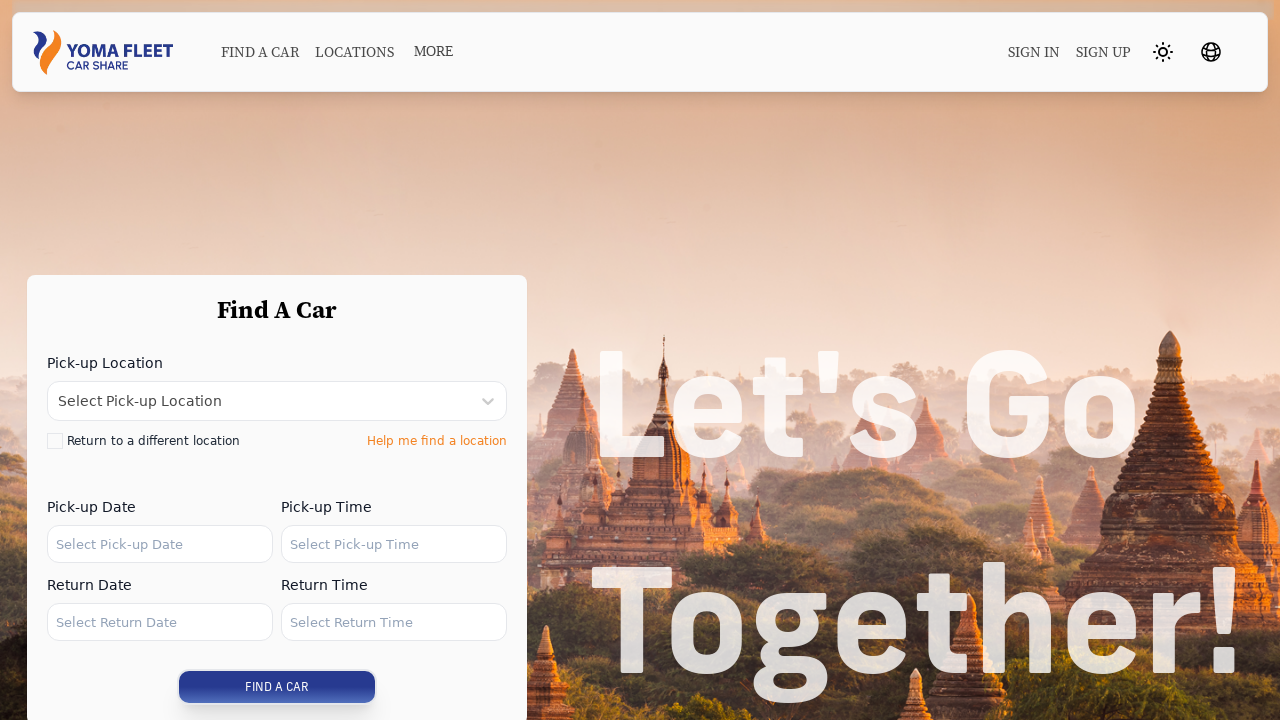

Clicked the 'More' button at (434, 52) on xpath=//button[.//span[text()="More"]]
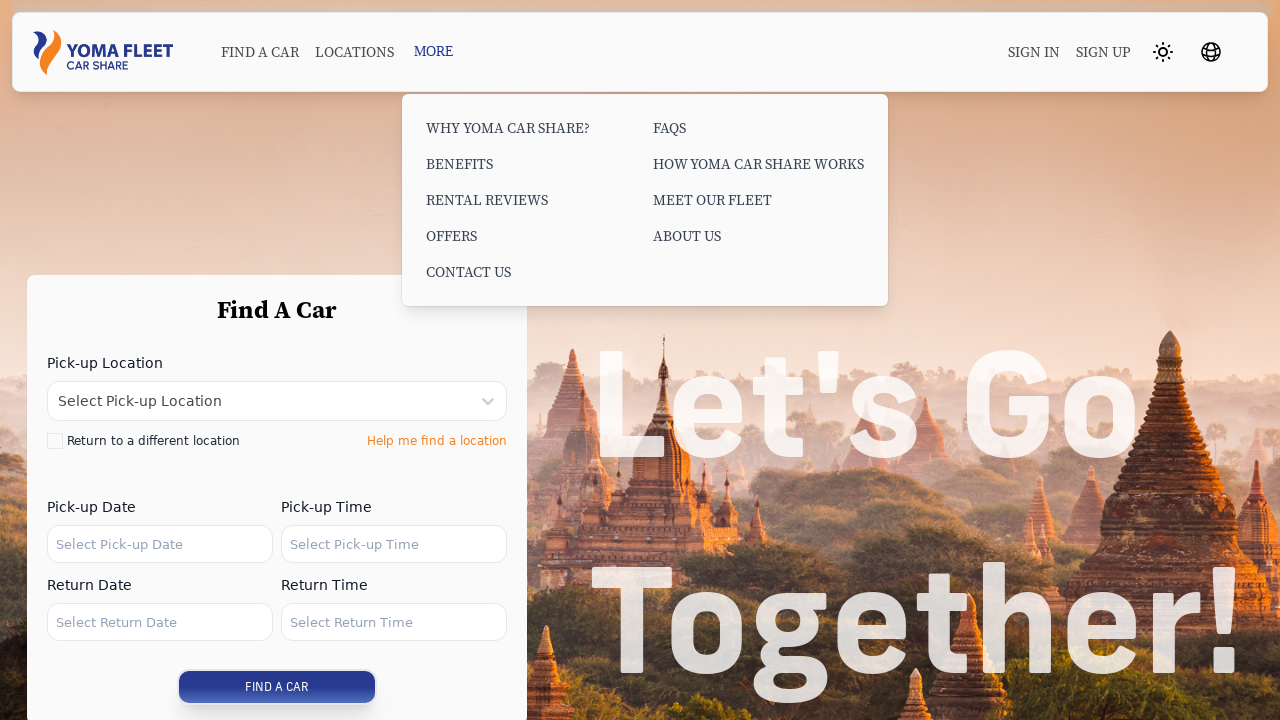

Waited for 'Contact Us' link to appear in menu
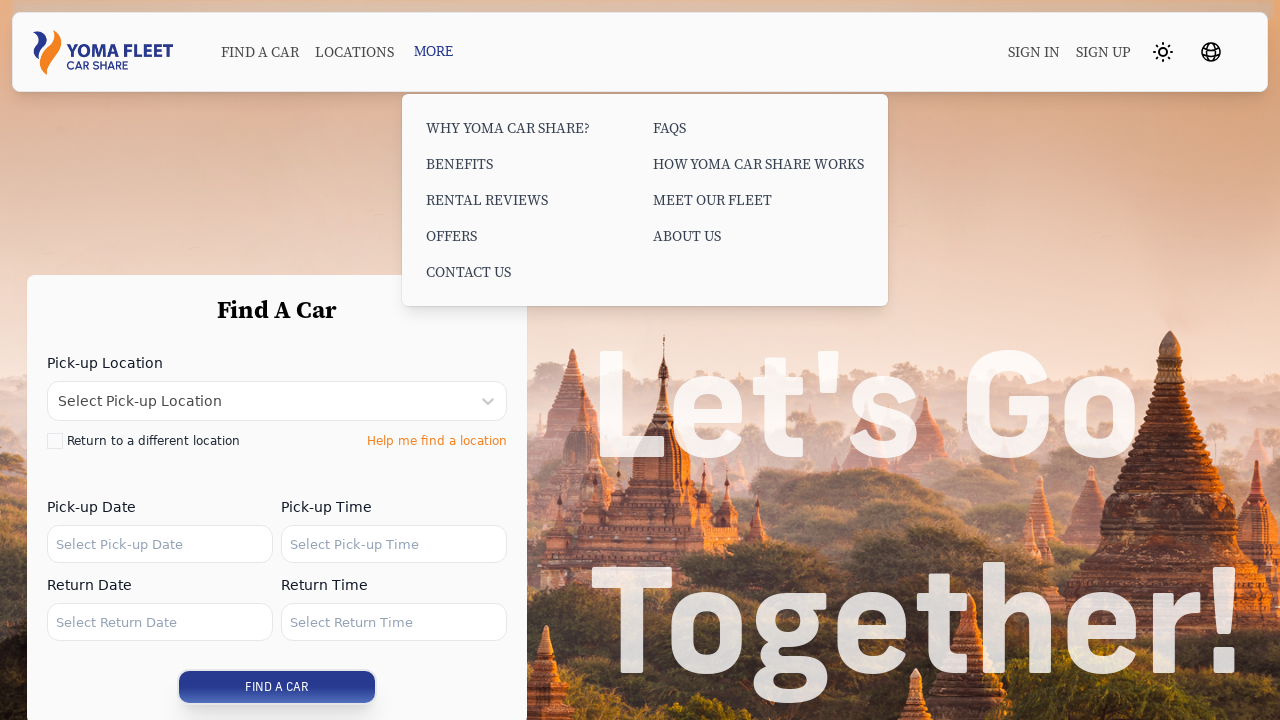

Clicked the 'Contact Us' link at (532, 272) on xpath=//a[text()="Contact Us"]
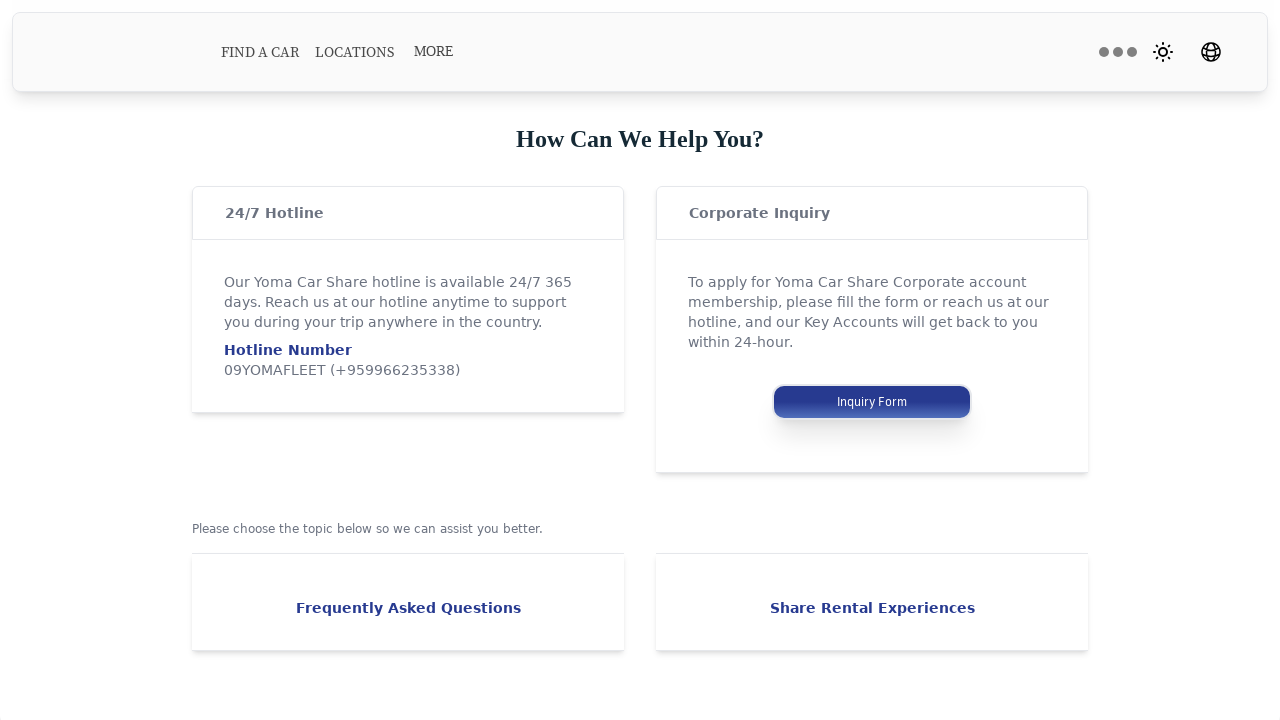

Waited for 'Inquiry Form' button to load
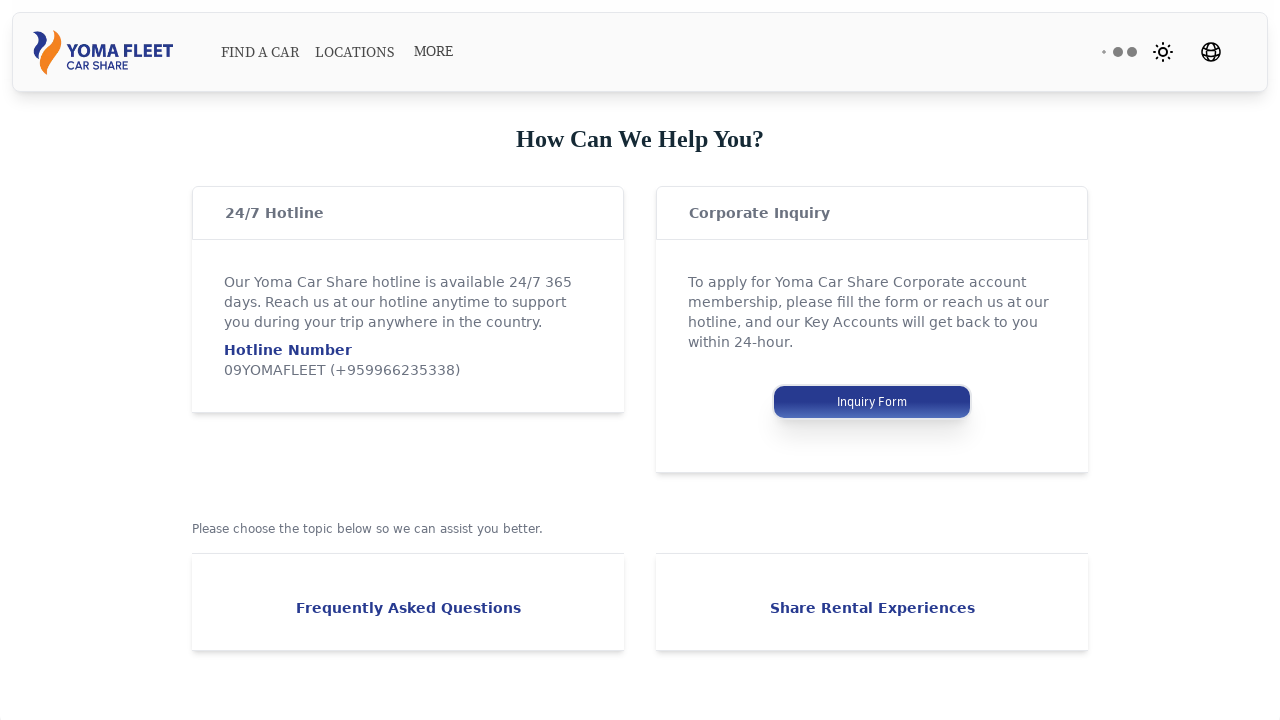

Clicked the 'Inquiry Form' button at (872, 402) on xpath=//*[@id="__next"]/main/div/aside/div/div[2]/div/div[2]/div/button
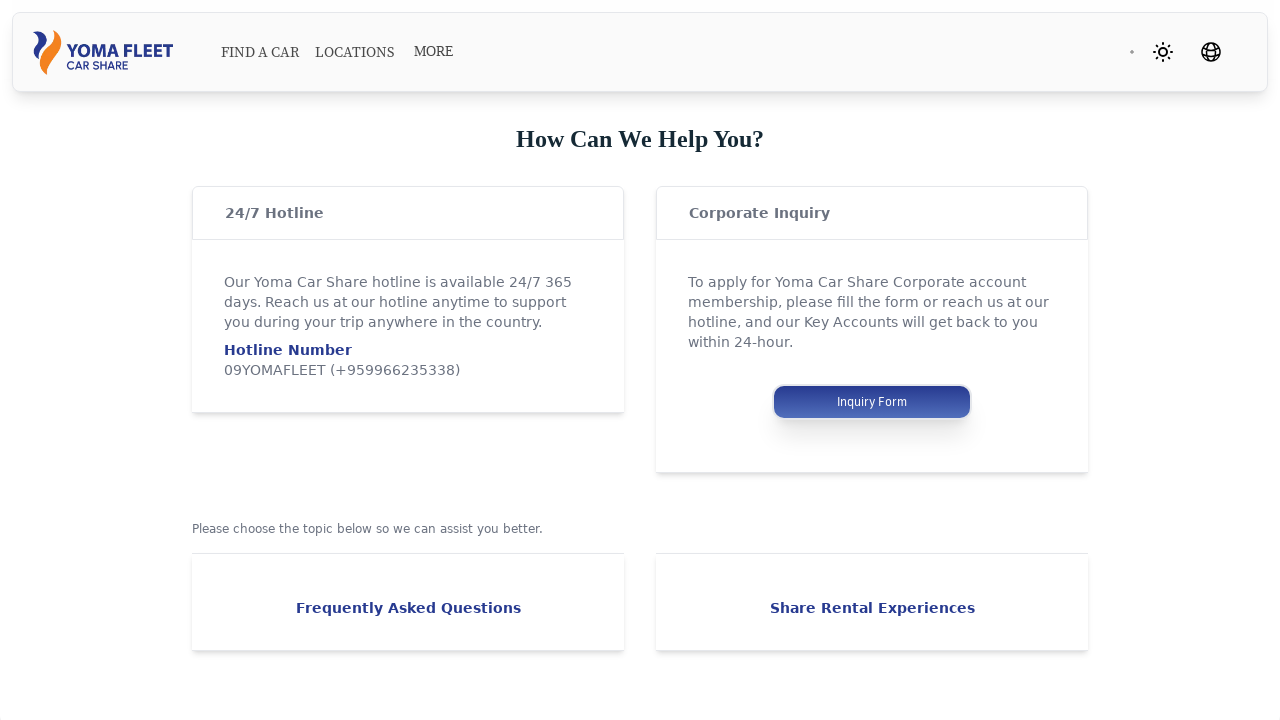

Verified navigation to corporate contact page completed
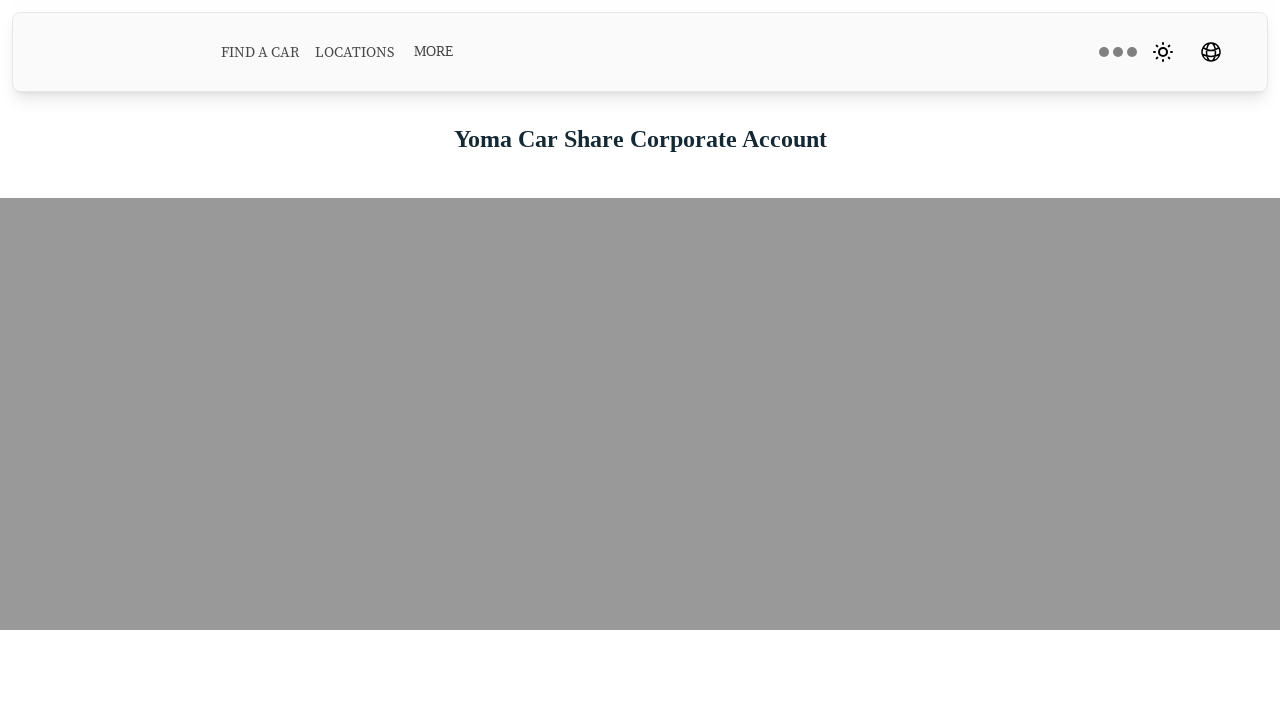

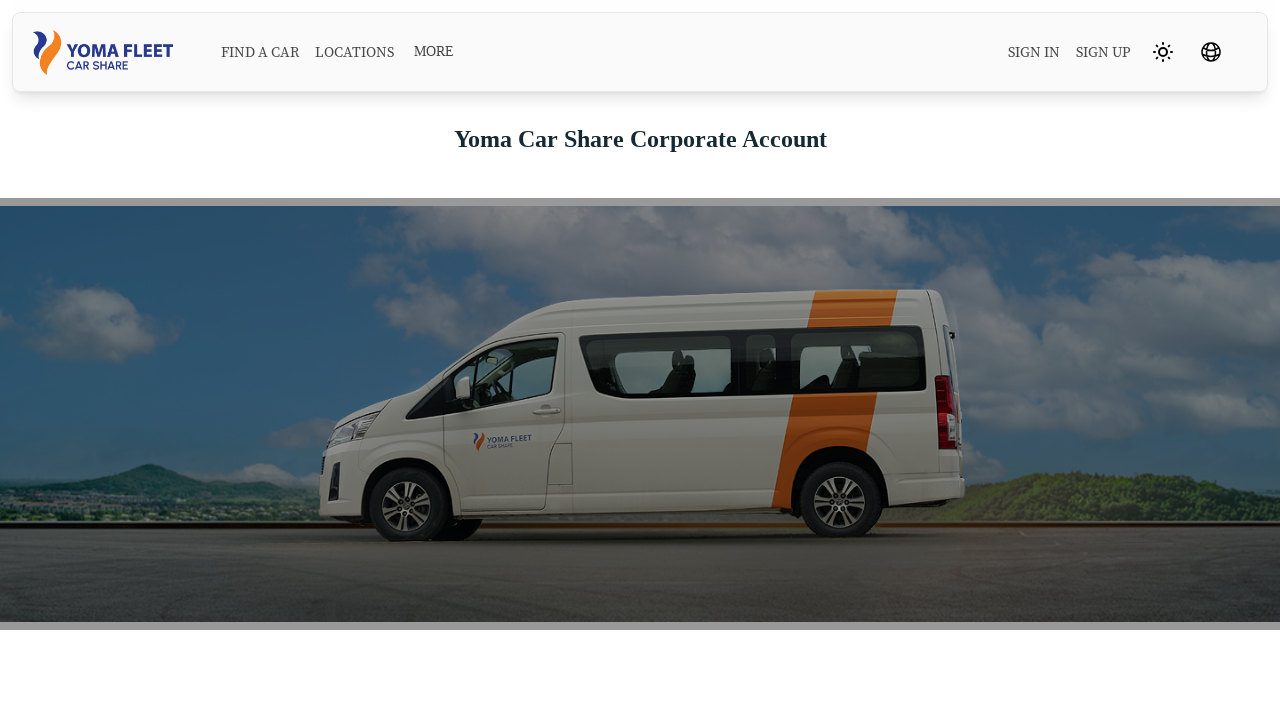